Tests an explicit wait scenario where the script waits for a price to reach "100", then clicks a book button, calculates a mathematical value based on displayed input, fills the answer field, and submits the form.

Starting URL: http://suninjuly.github.io/explicit_wait2.html

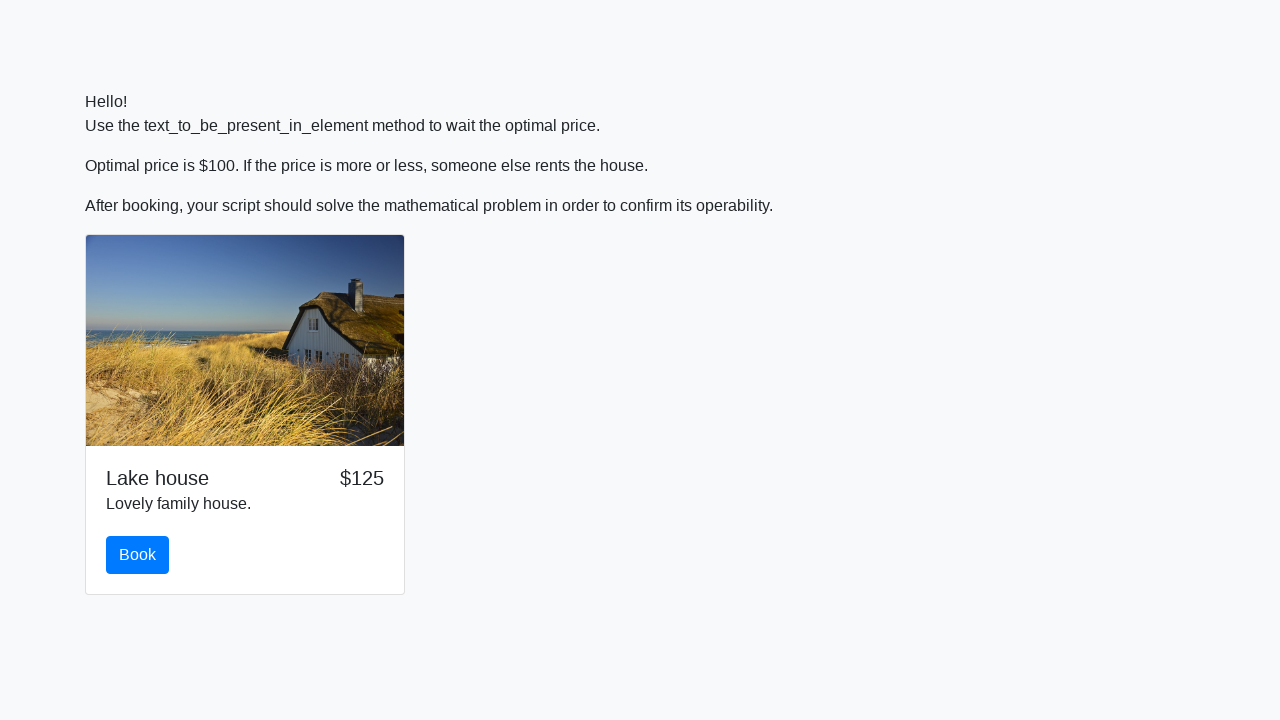

Waited for price to reach '100'
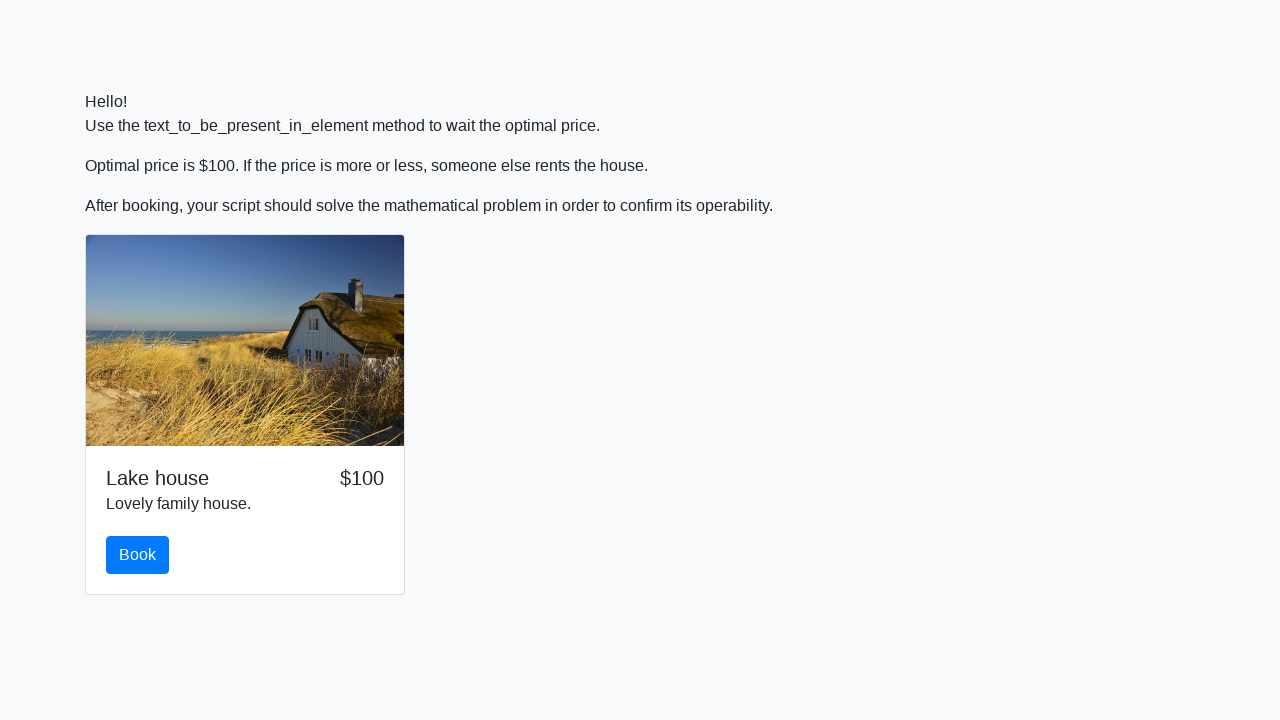

Clicked the book button at (138, 555) on #book
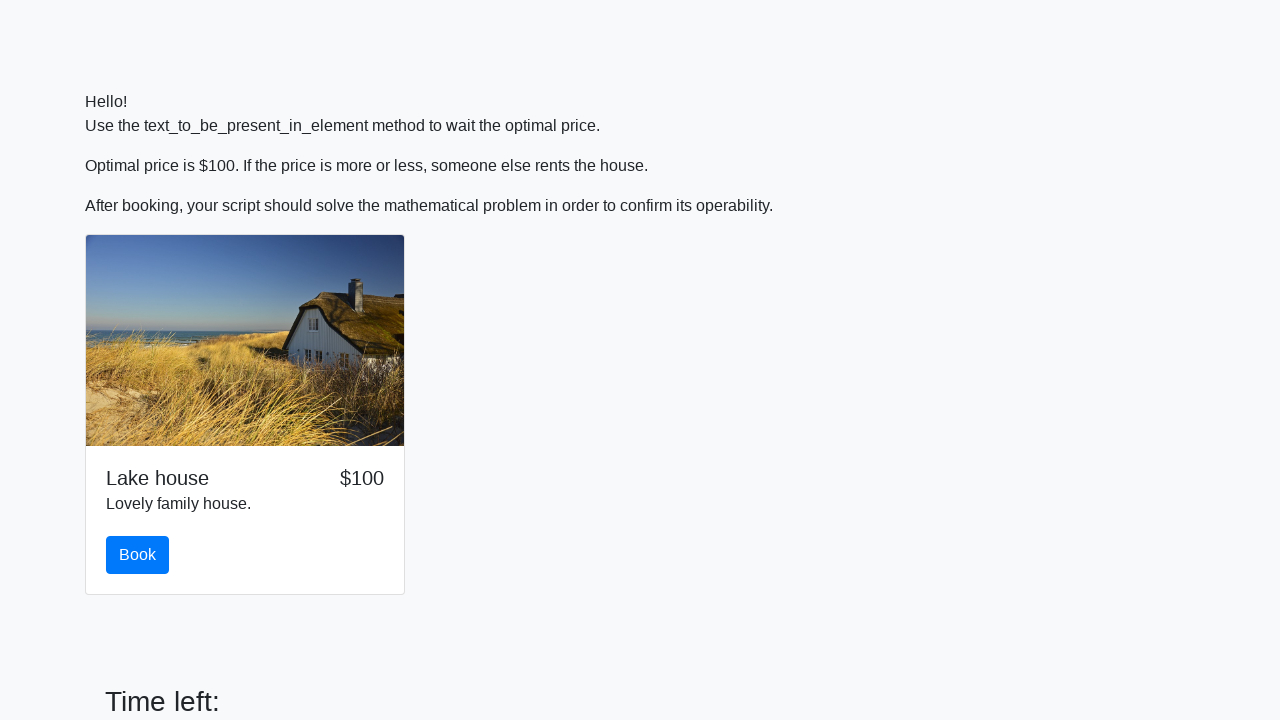

Retrieved input value: 666
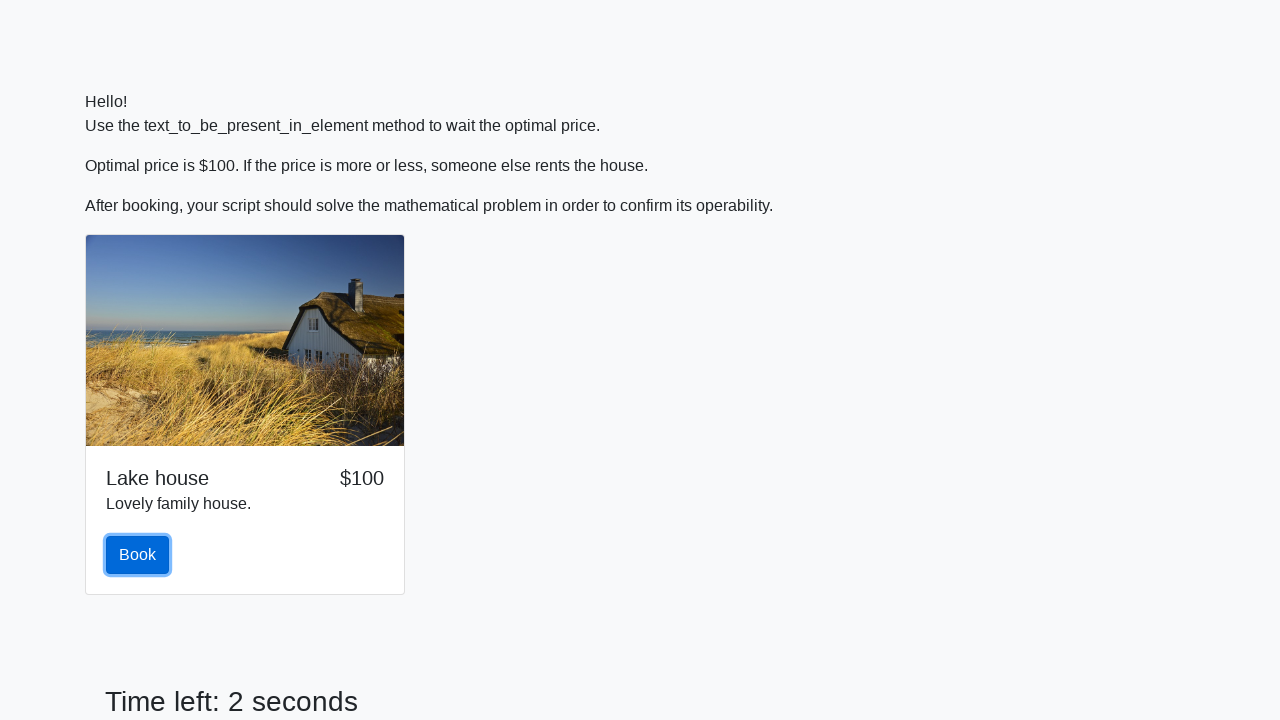

Calculated answer using mathematical formula: -1.5525862828956698
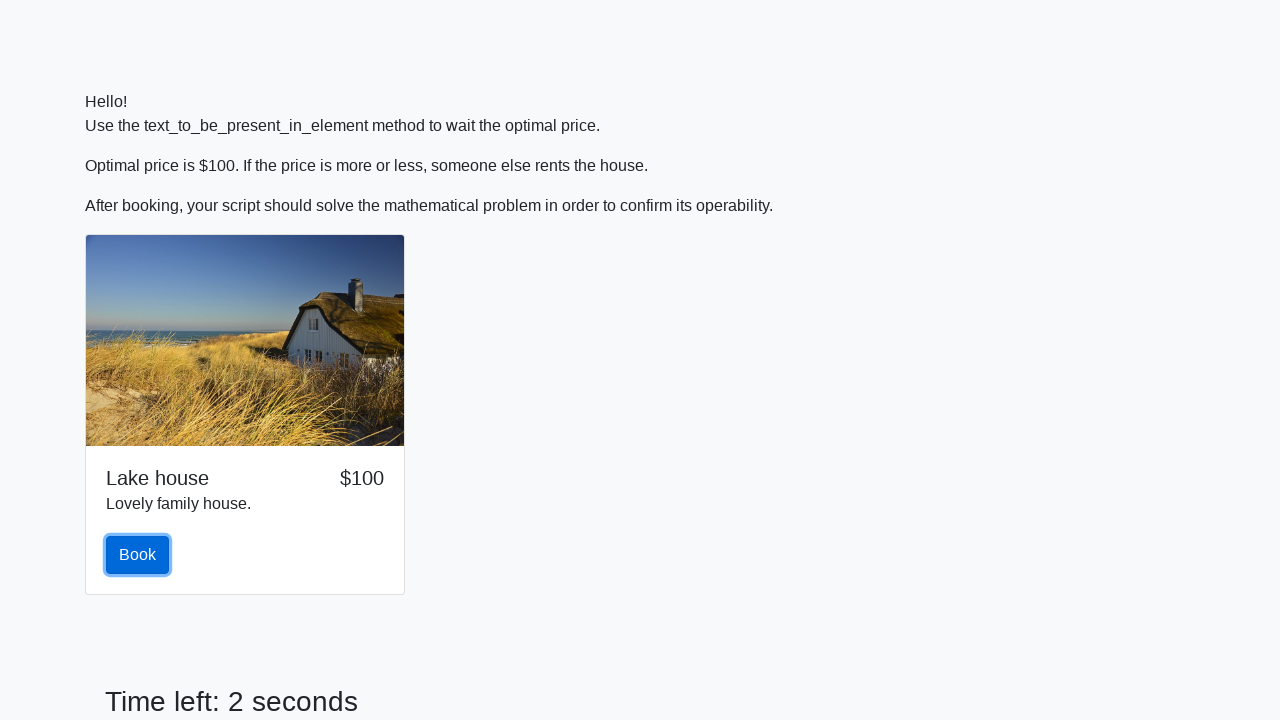

Filled answer field with calculated value: -1.5525862828956698 on #answer
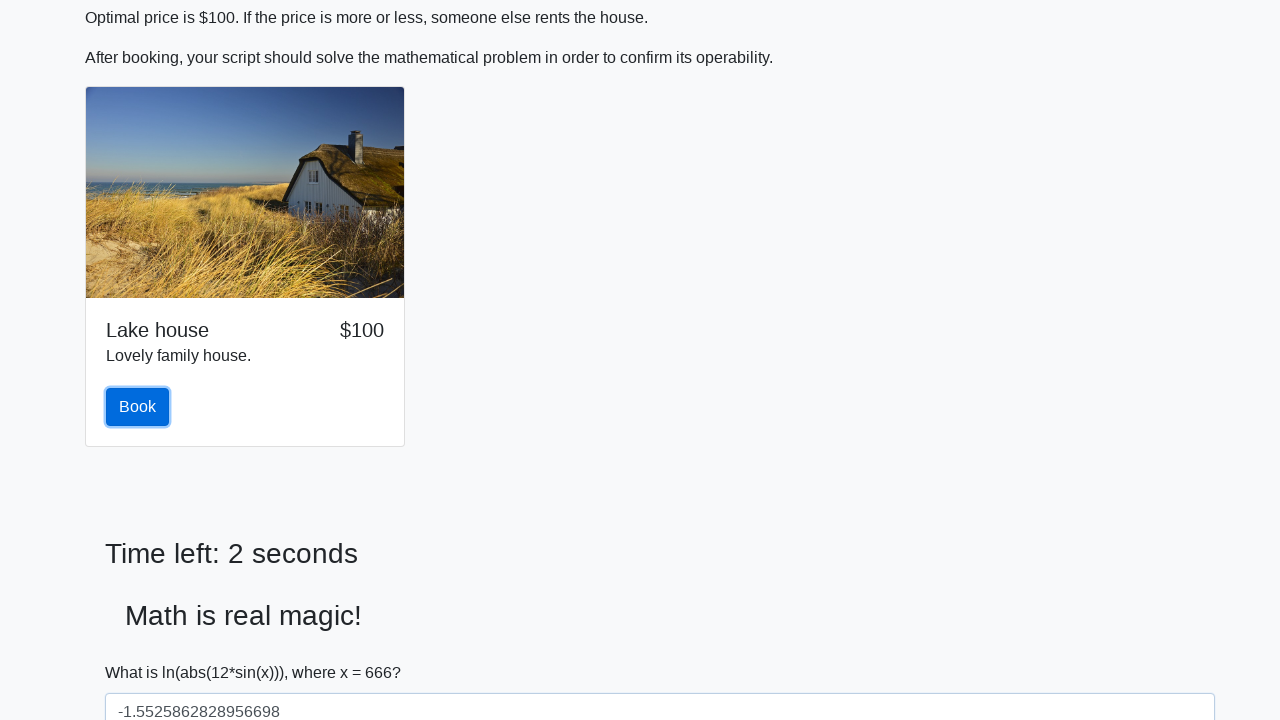

Clicked the solve button to submit the form at (143, 651) on #solve
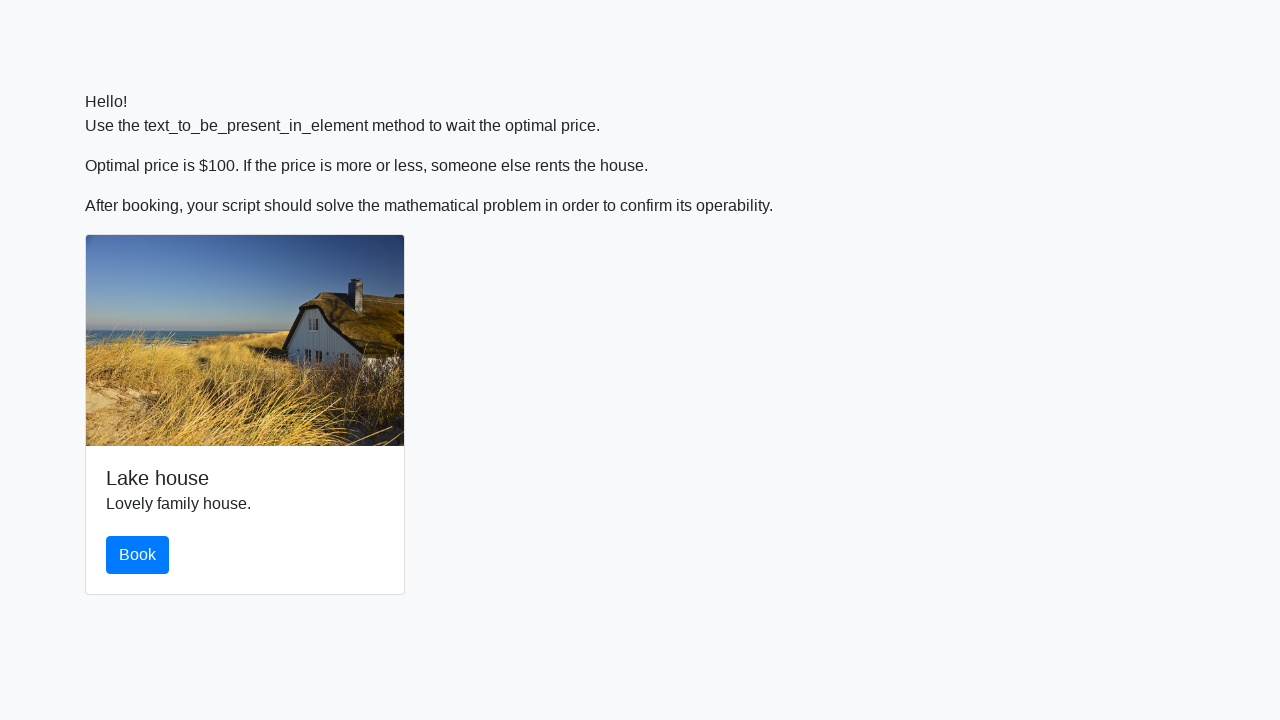

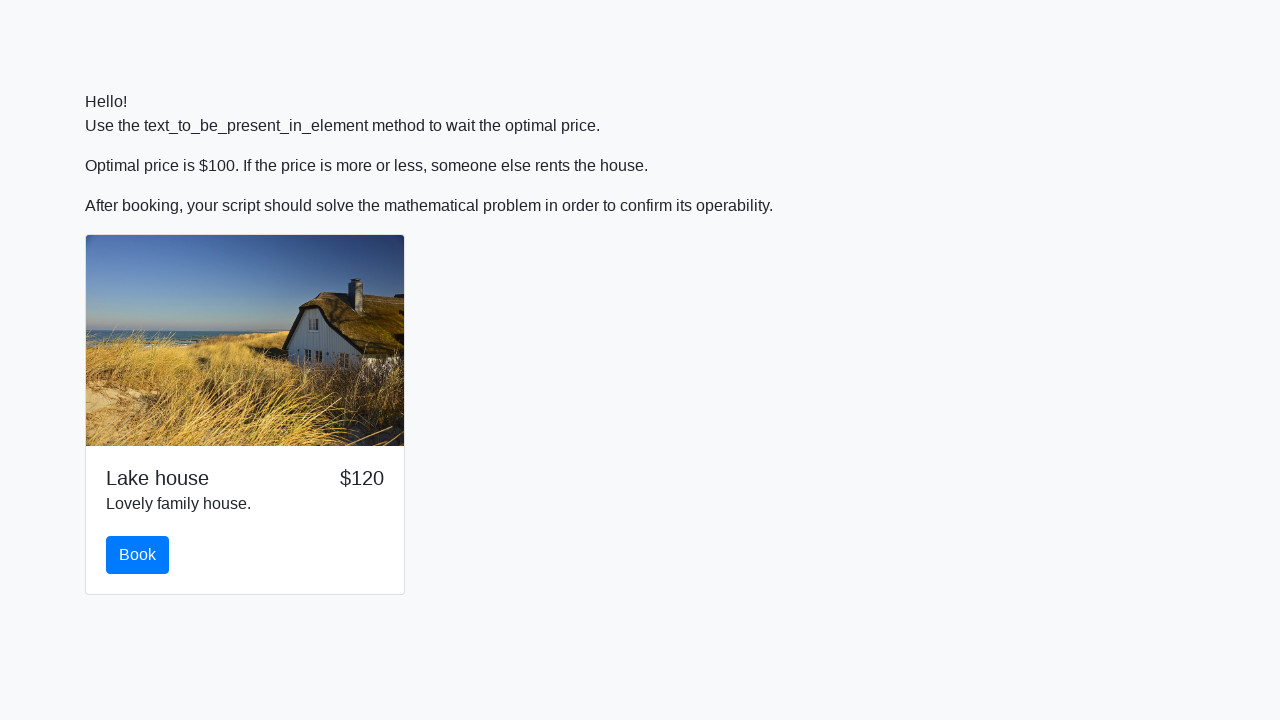